Tests dropdown menu functionality by navigating to a demo site, locating a country dropdown, iterating through available options, and selecting "Australia" from the list.

Starting URL: https://www.globalsqa.com/demo-site/select-dropdown-menu/

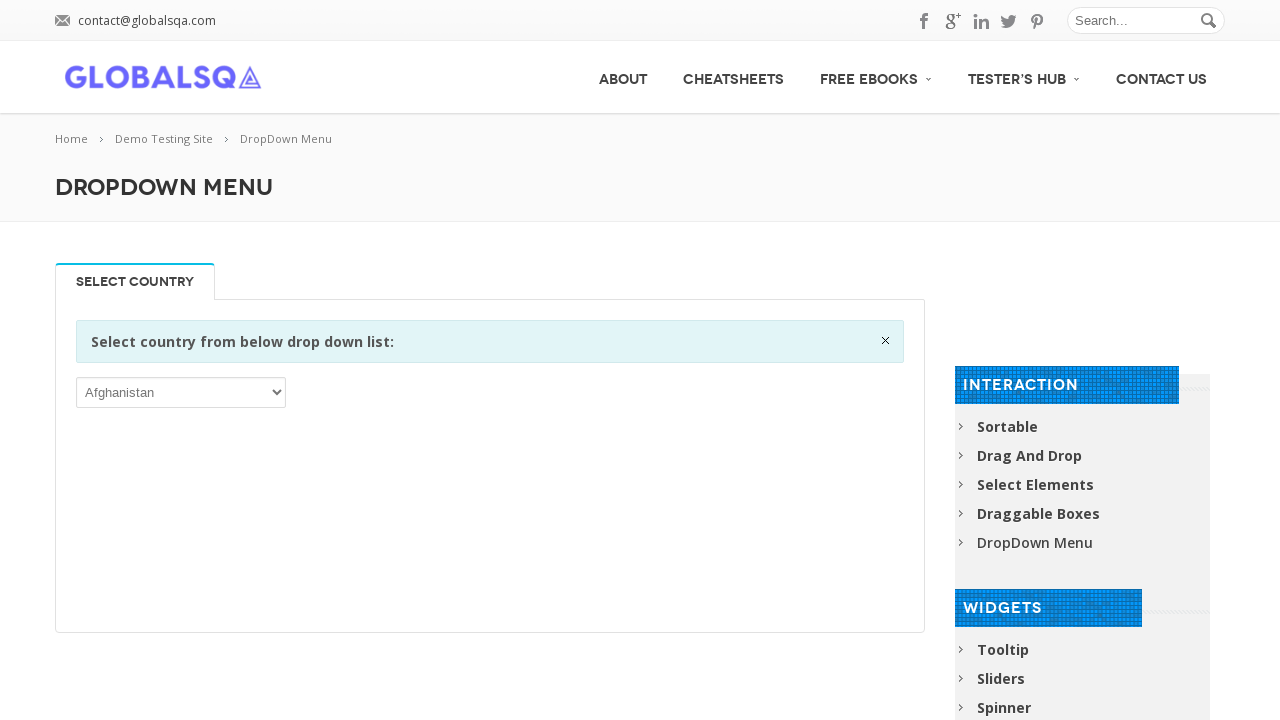

Select dropdown element became visible
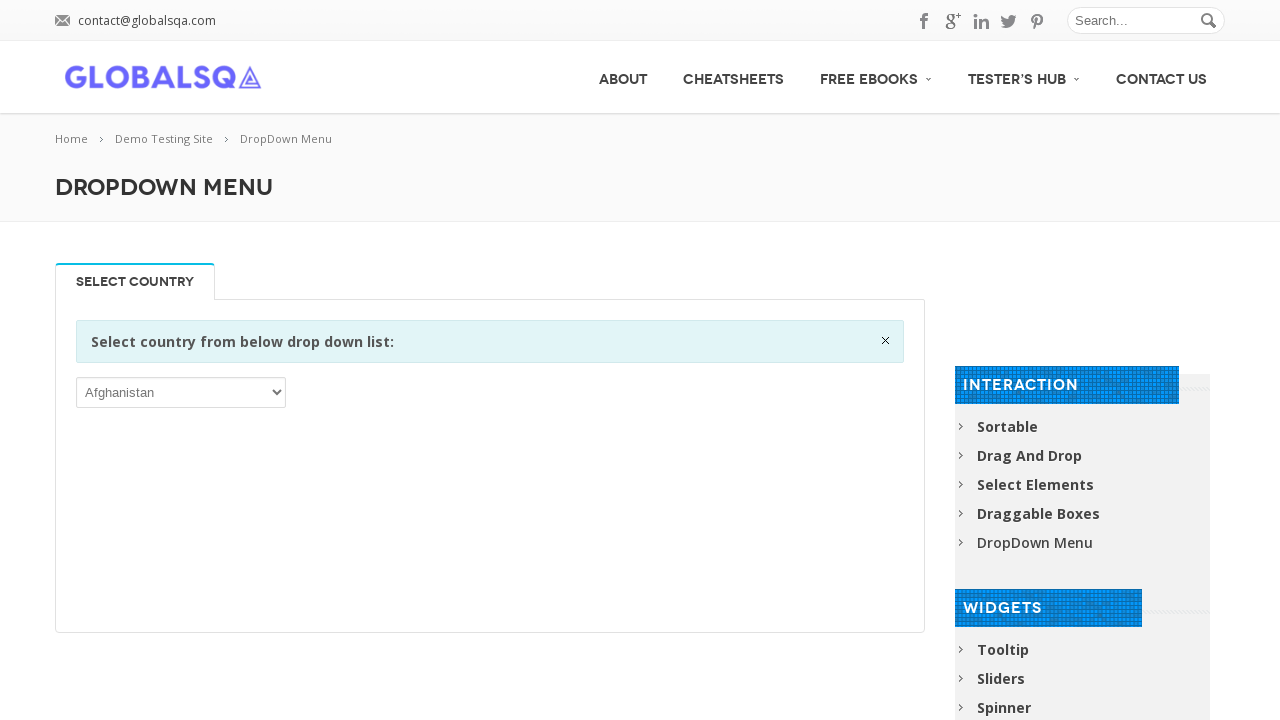

Selected 'Australia' from the country dropdown menu on select
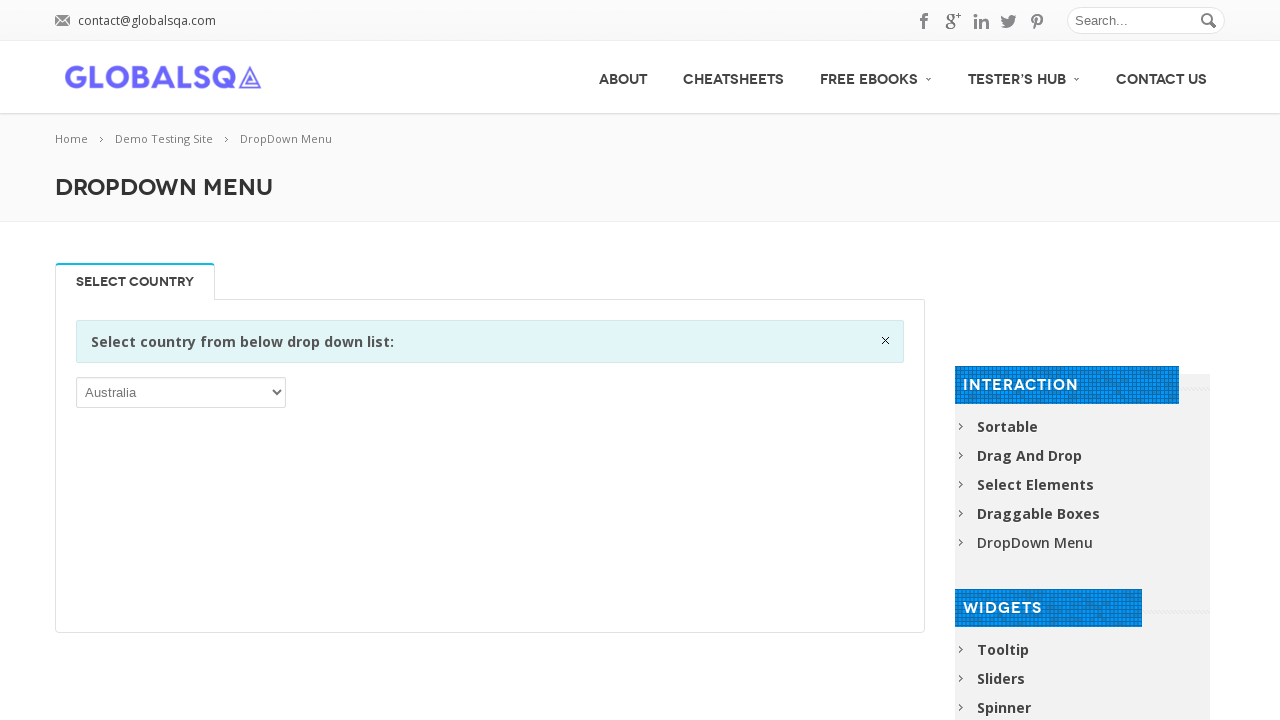

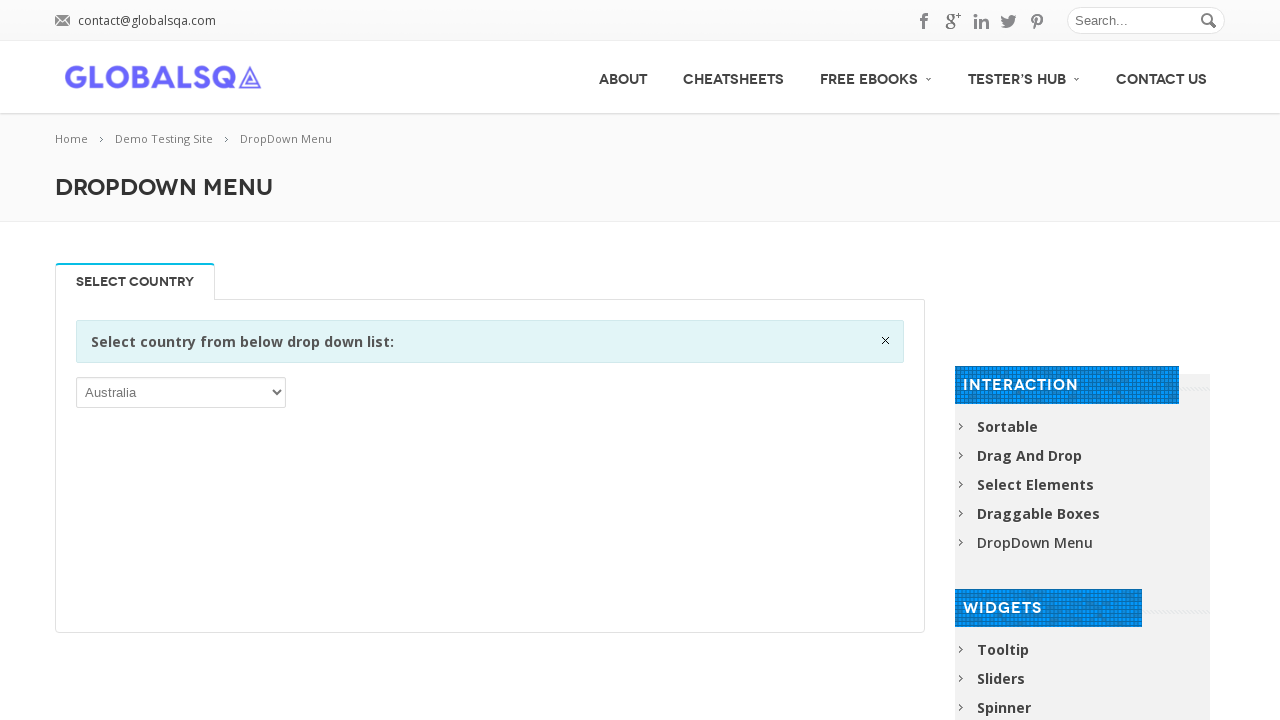